Navigates to Ballerina Central website and performs a search for 'http' module by typing in the search input and clicking the search button

Starting URL: https://central.ballerina.io/

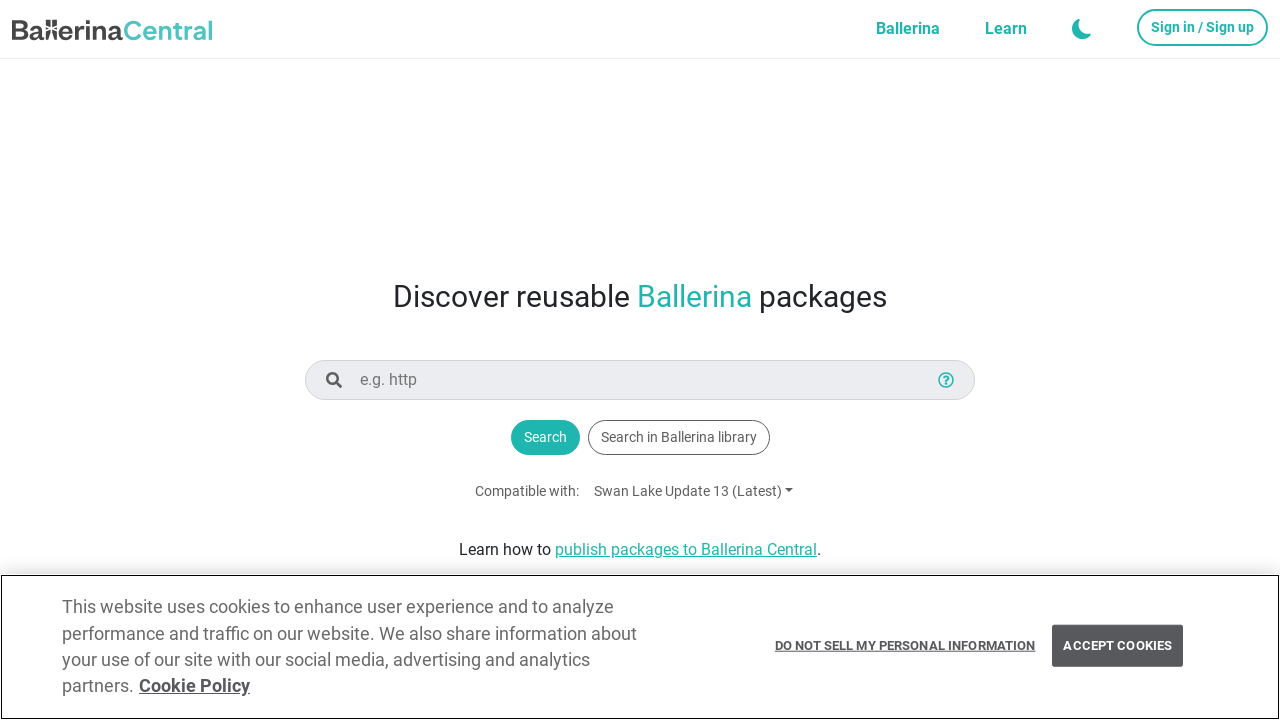

Navigated to Ballerina Central website and waited for page to load completely
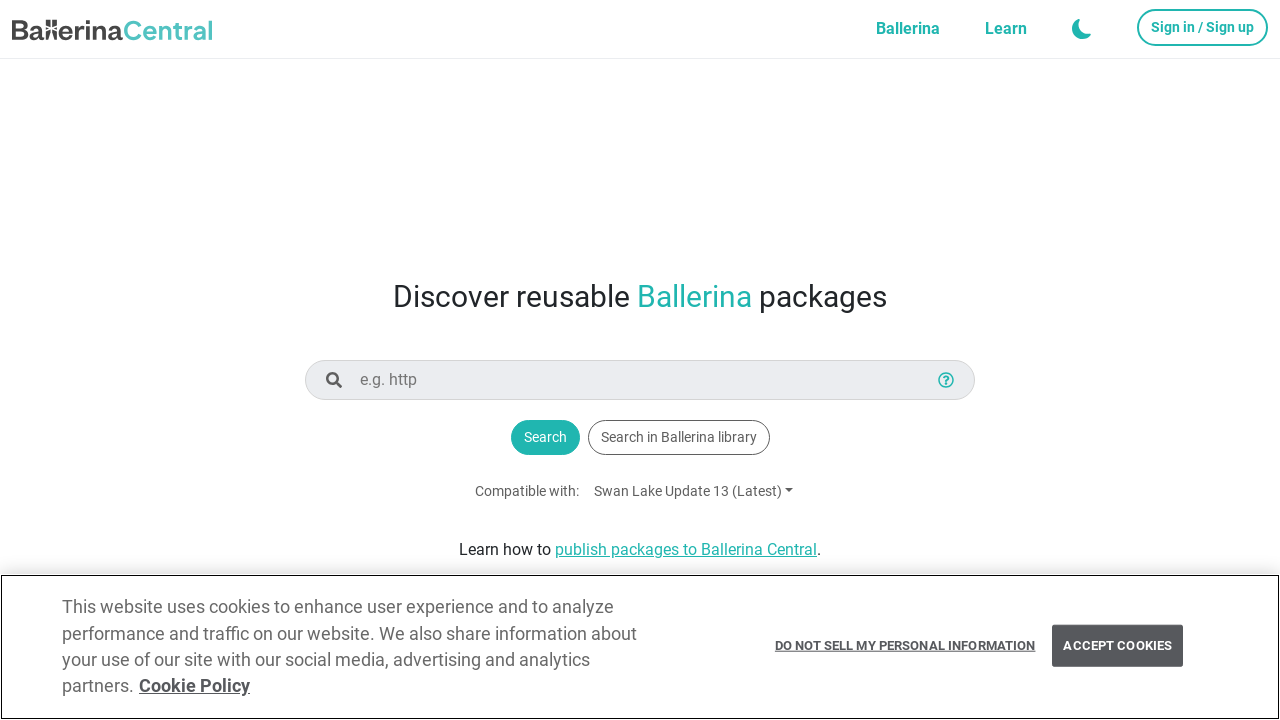

Typed 'http' into the search input field on #downshift-search-bar-input
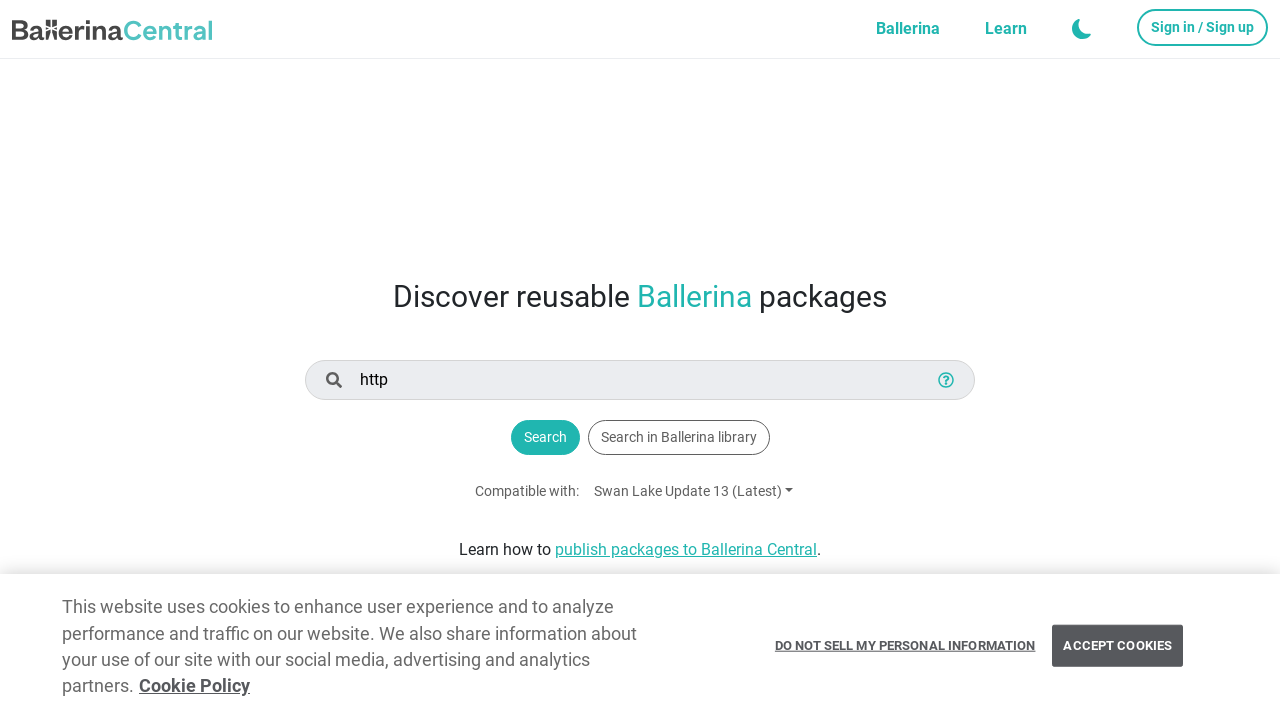

Clicked the search button to search for 'http' module at (545, 437) on .Search_searchButton__iLPLB
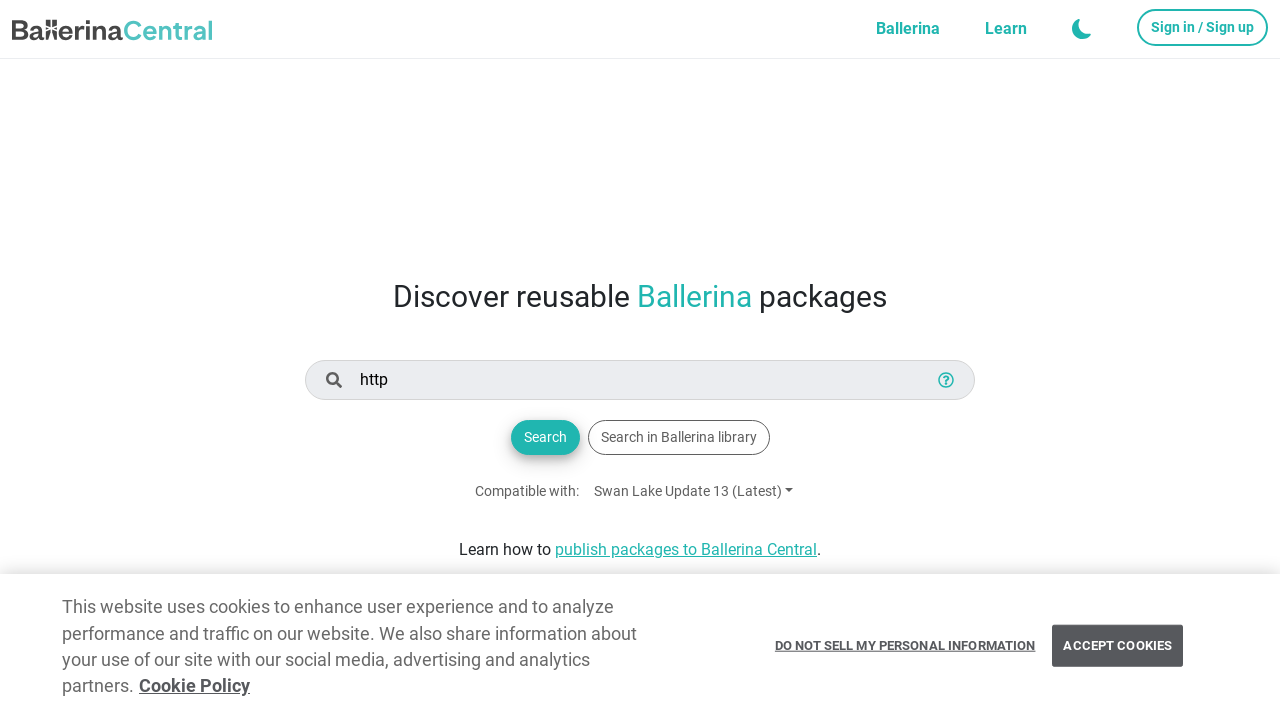

Search results loaded successfully
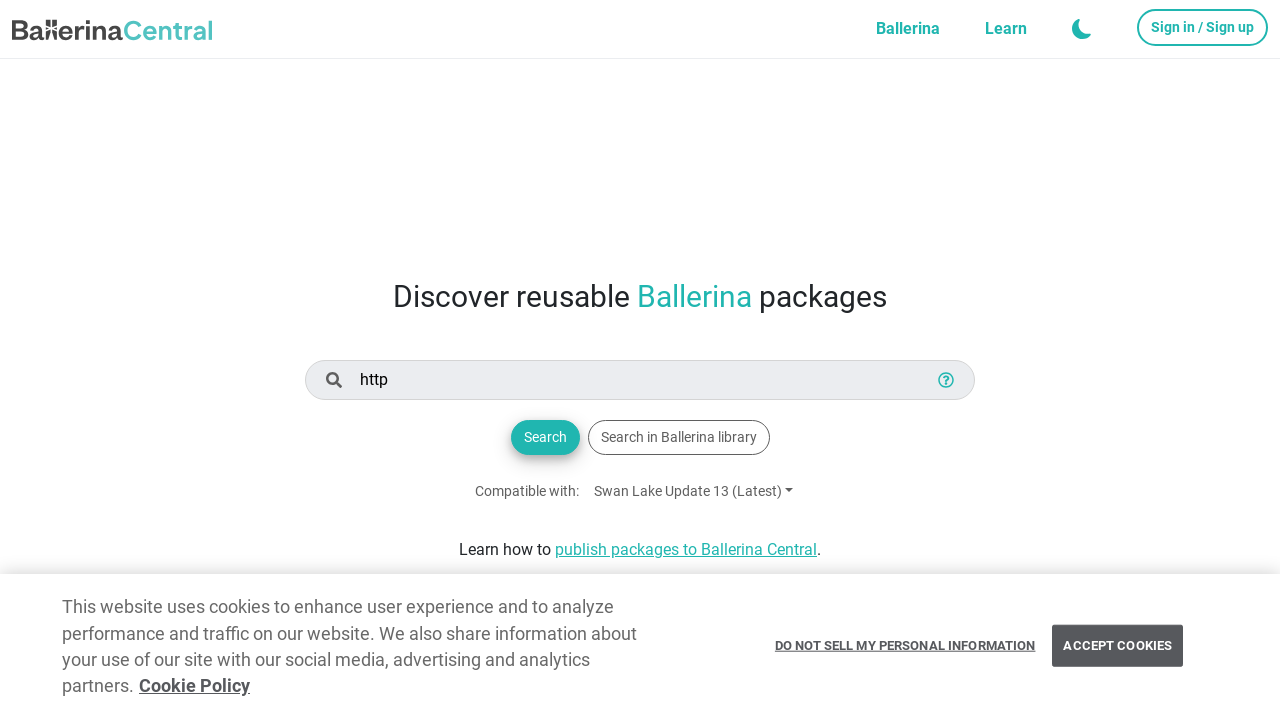

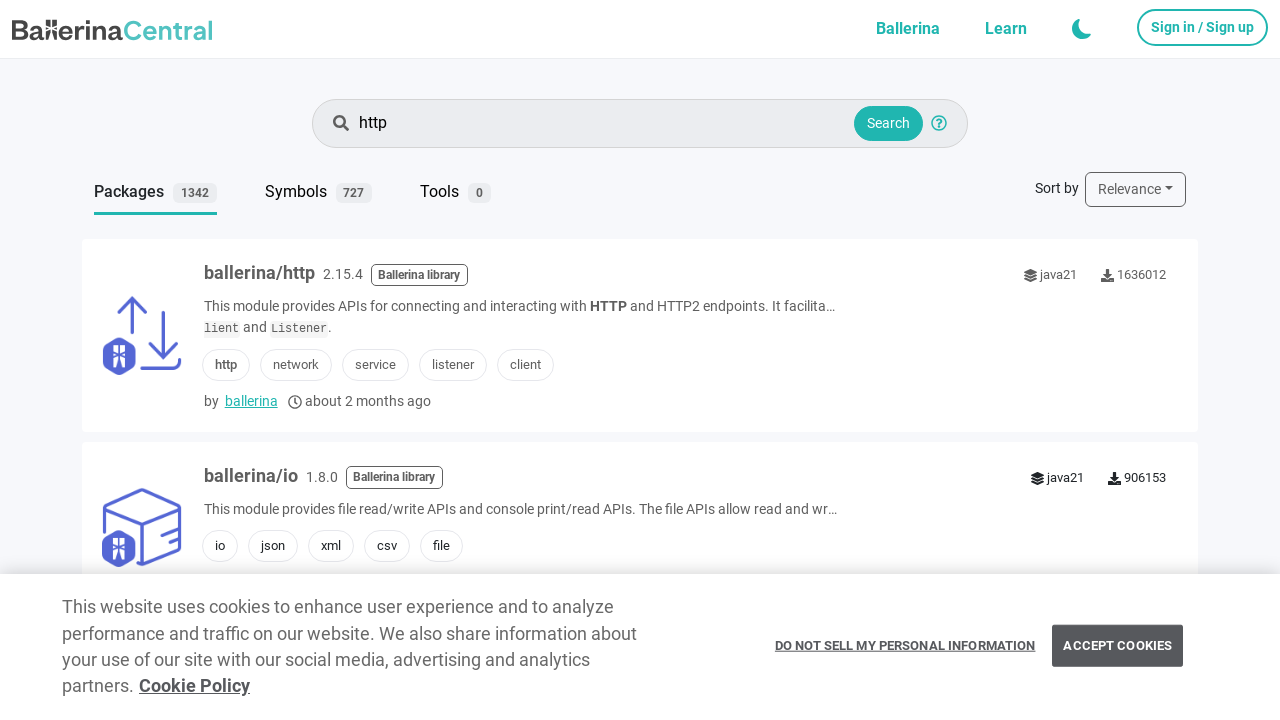